Tests the search functionality by searching for "JAVA" and clicking on the Java tutorial result

Starting URL: https://www.w3schools.com/

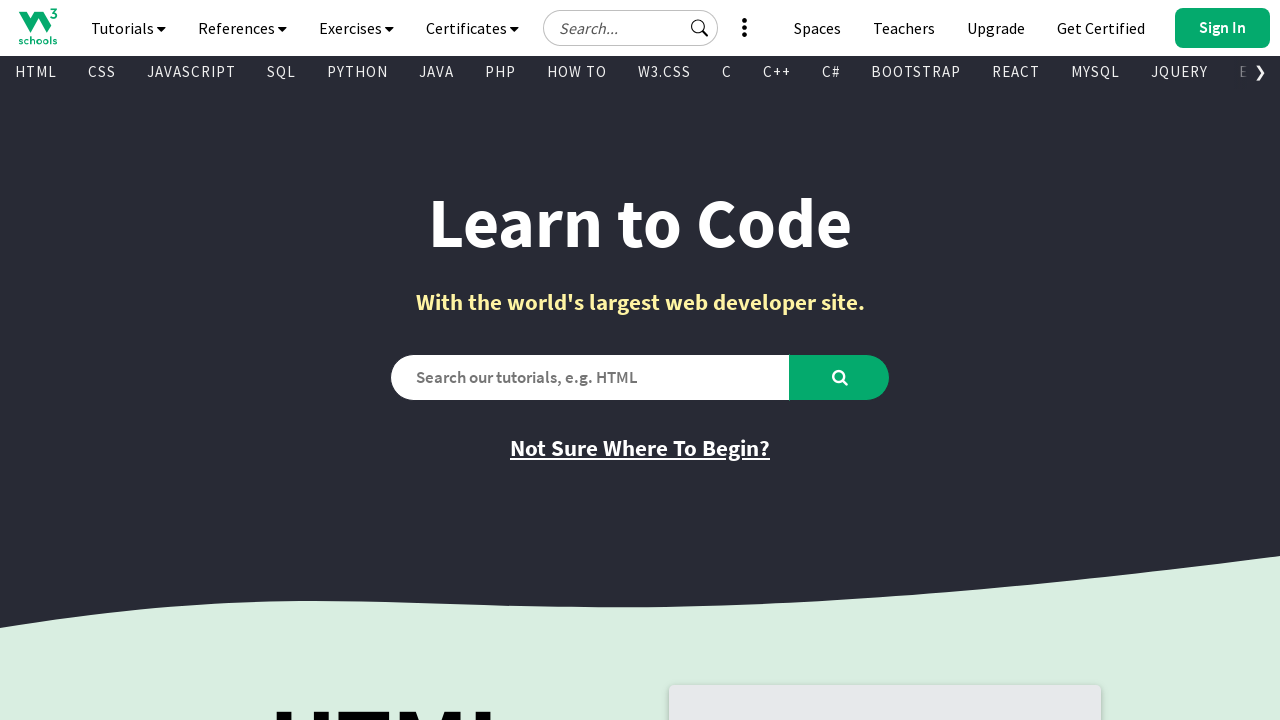

Clicked on the search bar at (630, 28) on #tnb-google-search-input
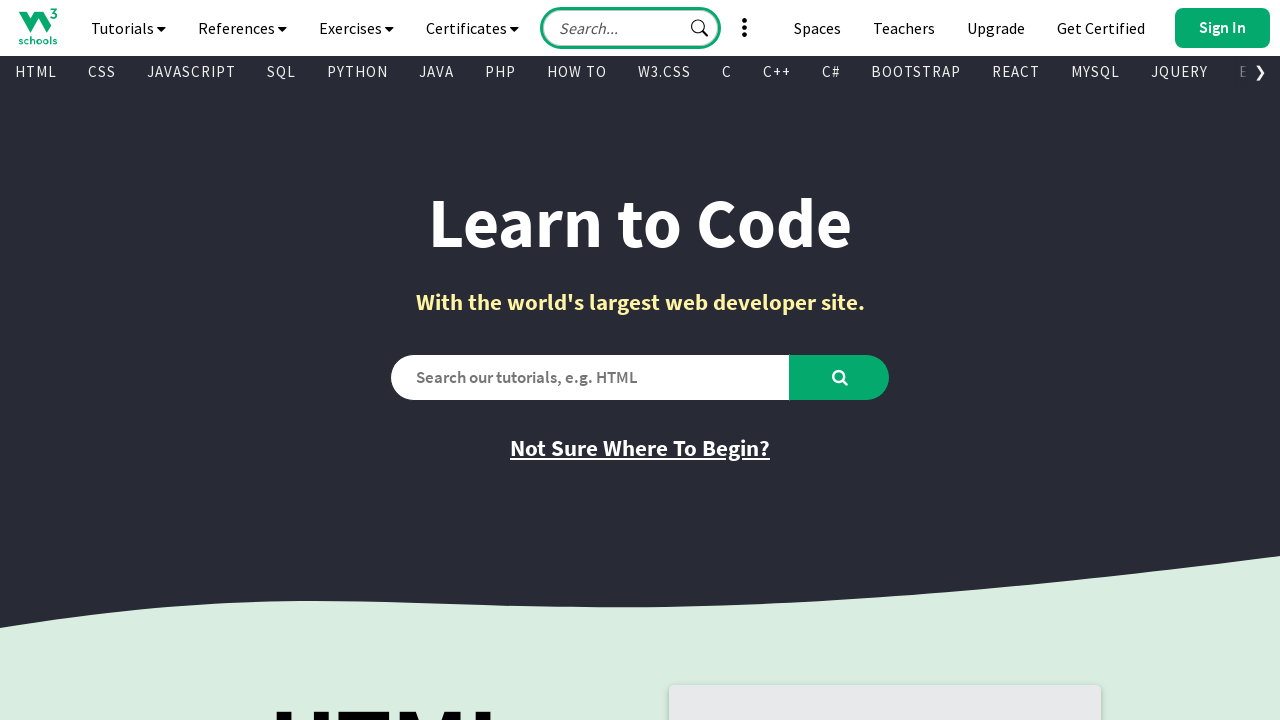

Filled search bar with 'JAVA' on #tnb-google-search-input
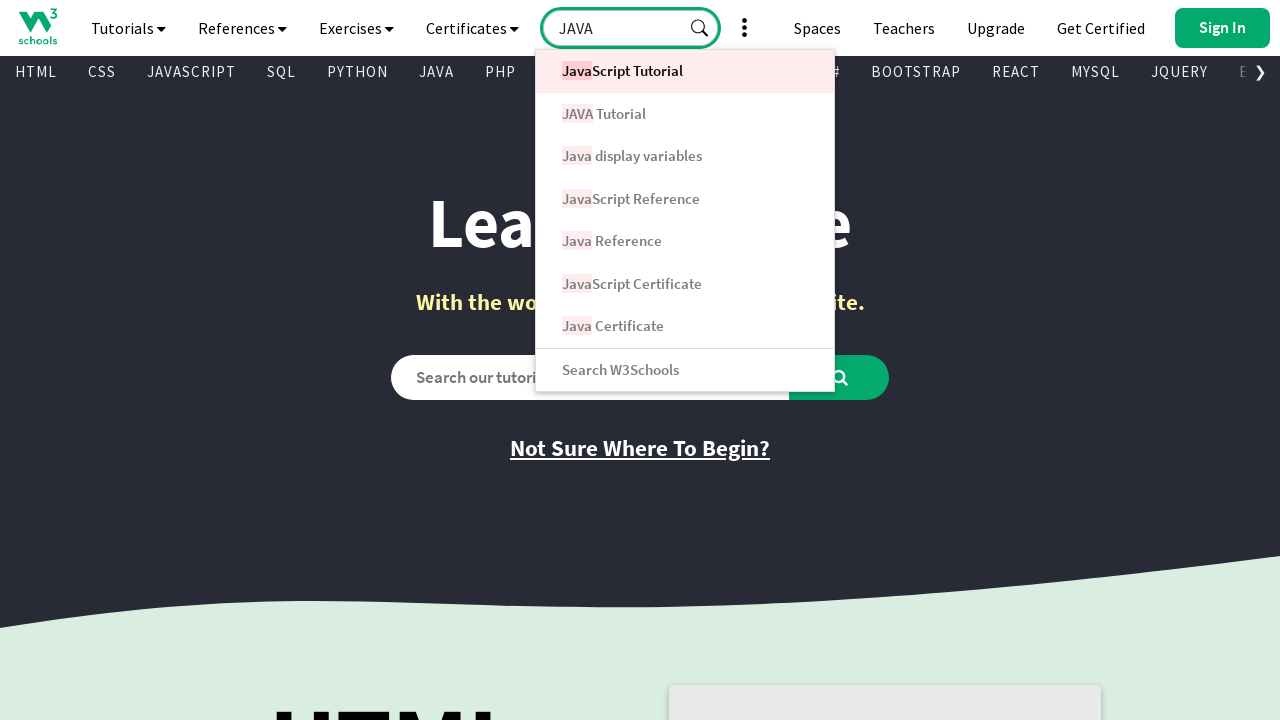

Clicked on the Java tutorial result link at (685, 114) on (//a[contains(@href, '/java/default.asp')])[1]
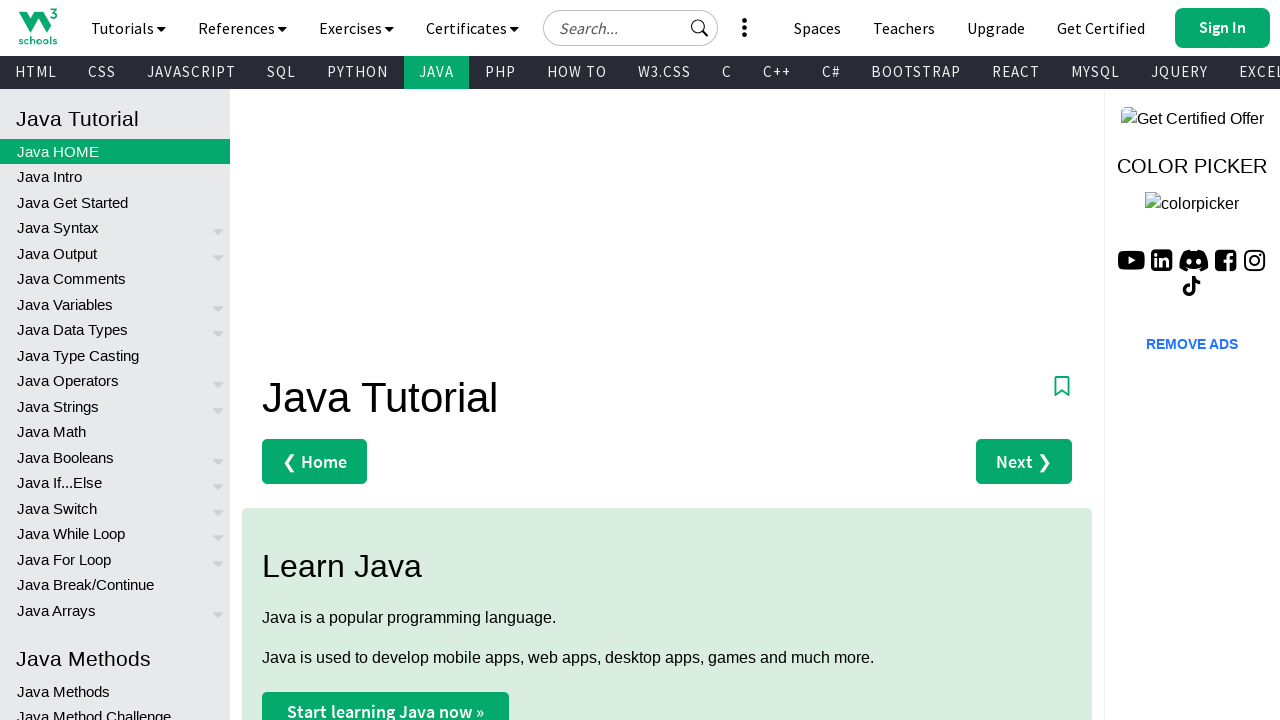

Page content loaded (domcontentloaded state)
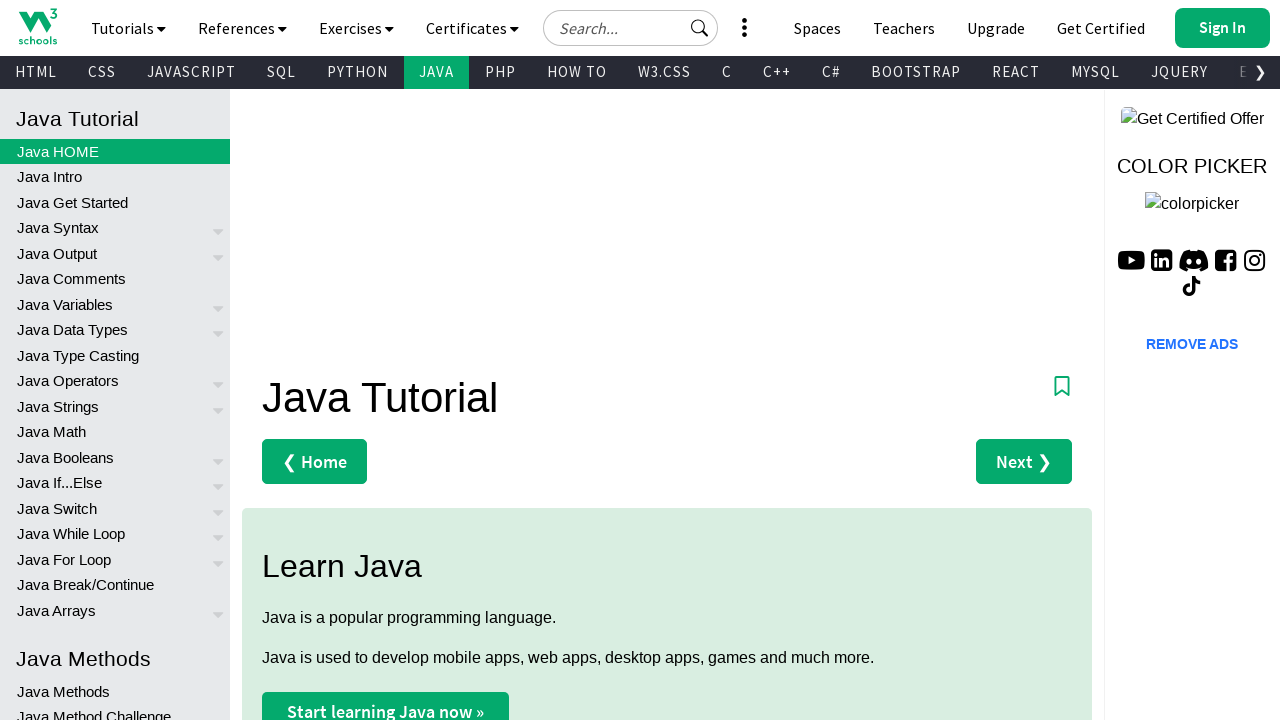

Retrieved page title: Java Tutorial
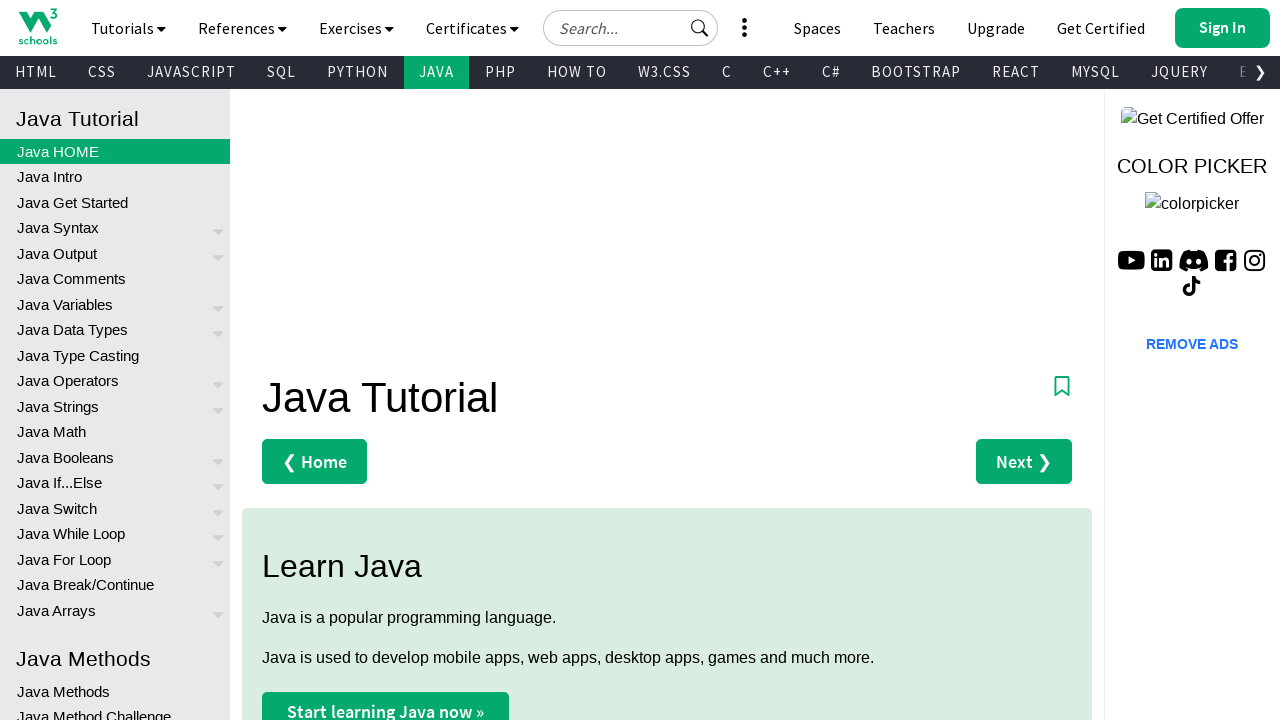

Verified page title matches expected 'Java Tutorial'
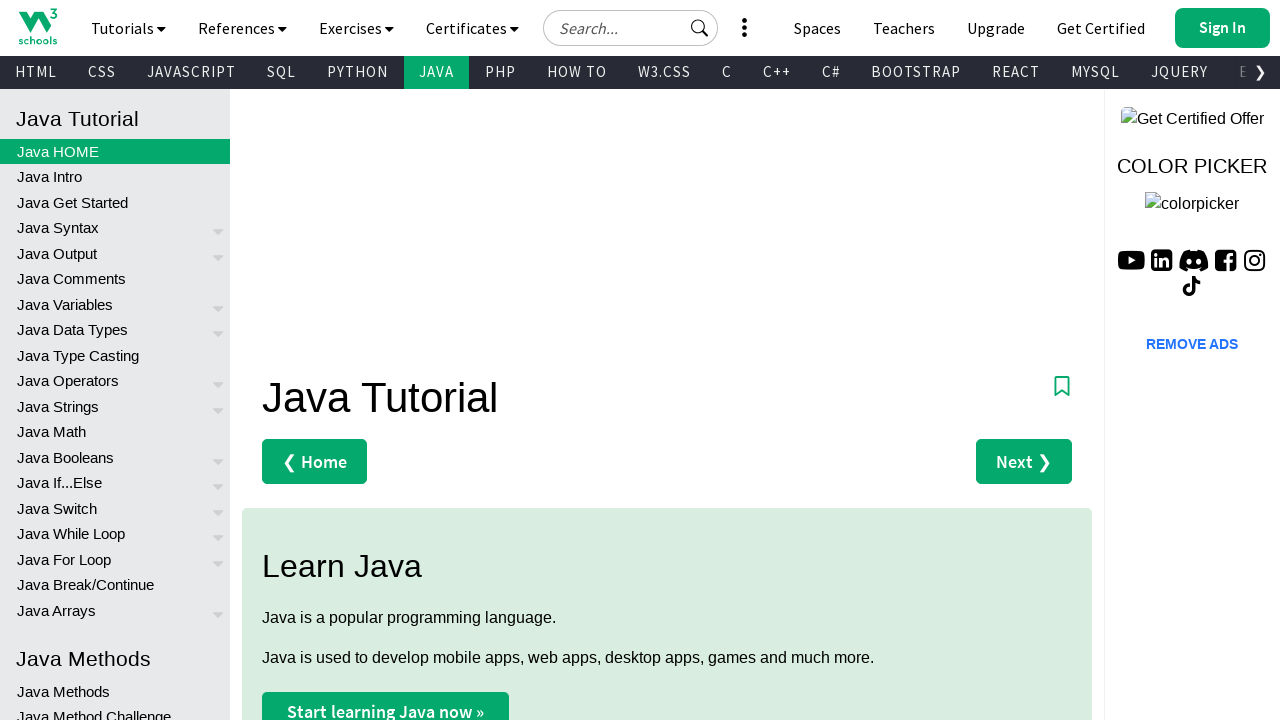

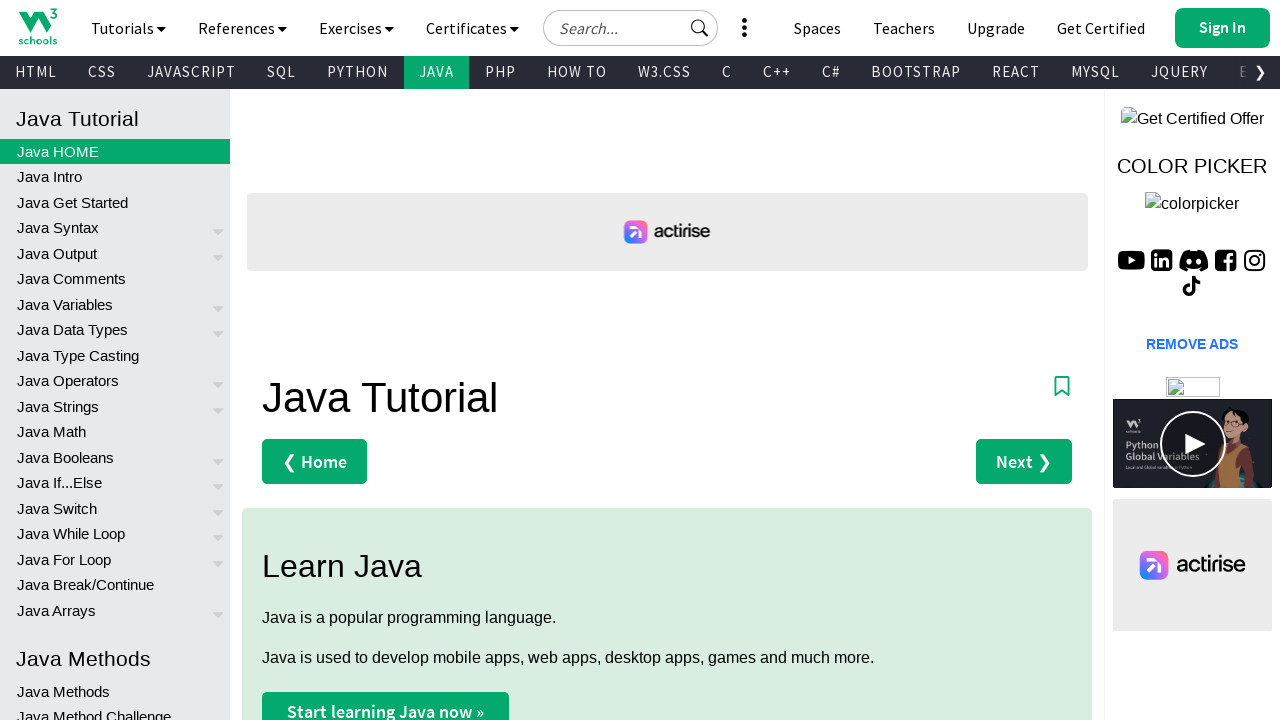